Tests React Semantic UI dropdown selection by choosing different user names from the dropdown and verifying the alert displays the selected value.

Starting URL: https://react.semantic-ui.com/maximize/dropdown-example-selection/

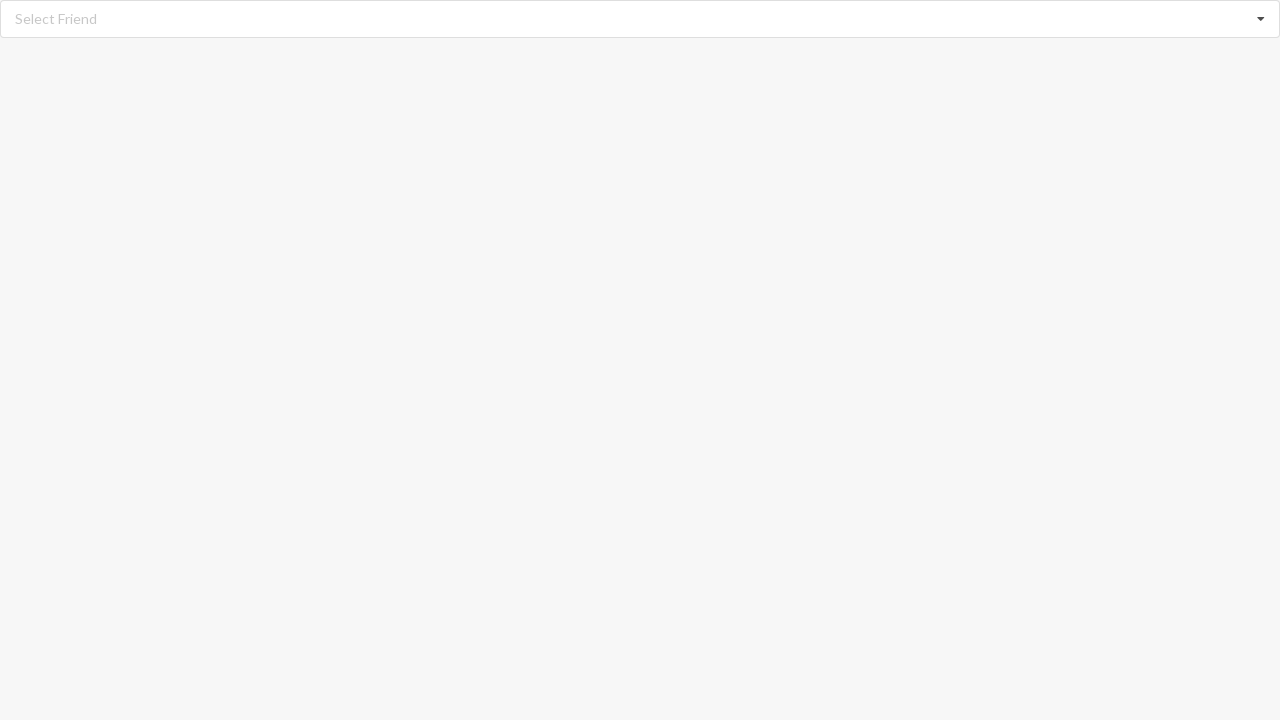

Waited for dropdown listbox to be ready
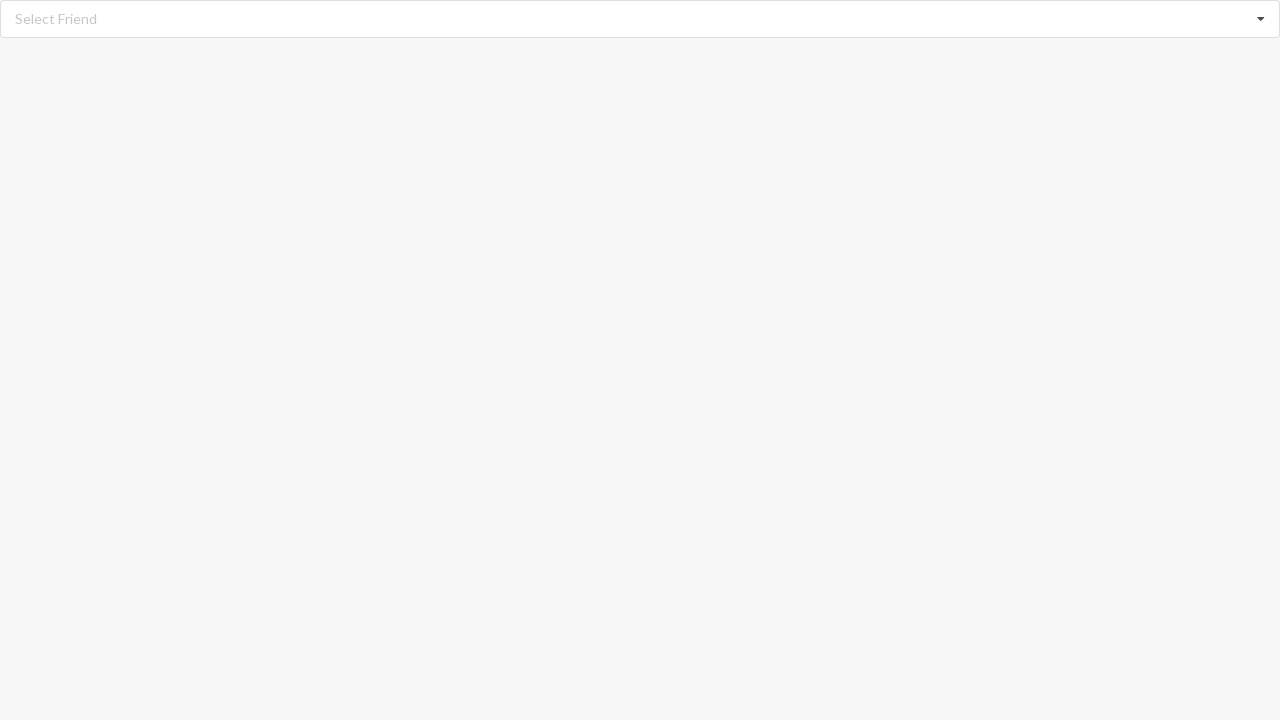

Clicked dropdown listbox to open it at (640, 19) on div[role='listbox']
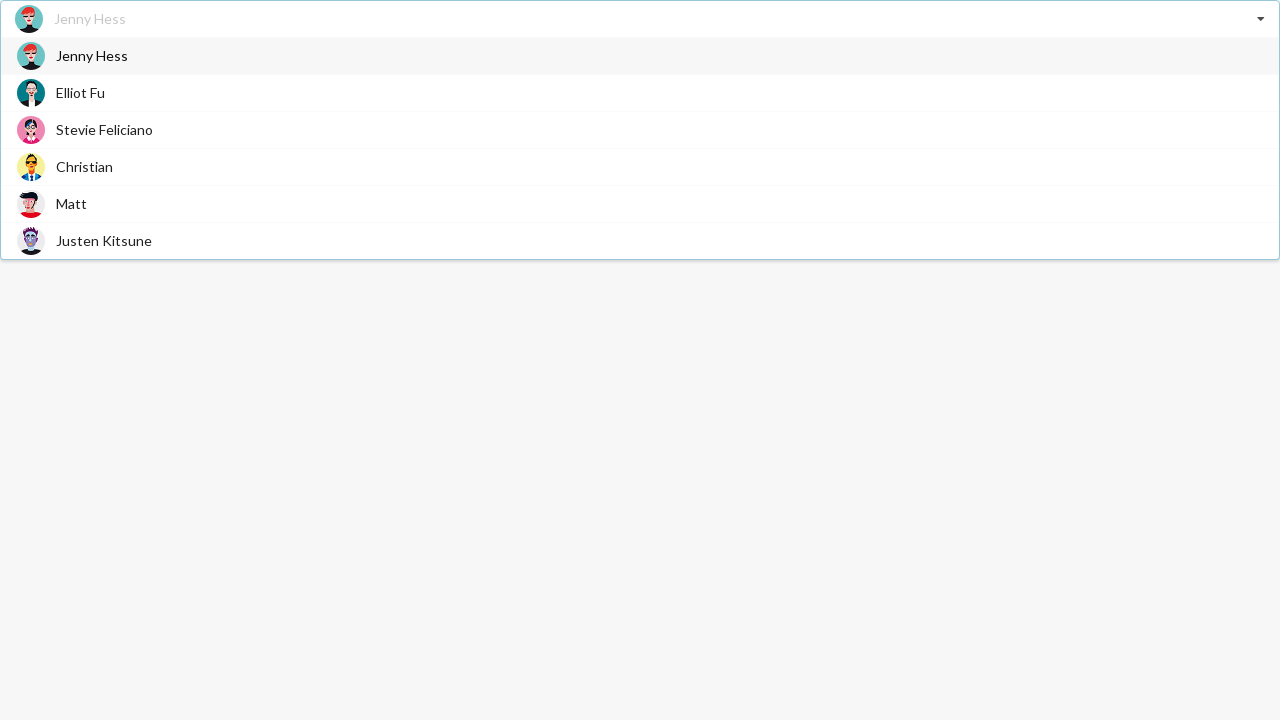

Waited for dropdown options to be visible
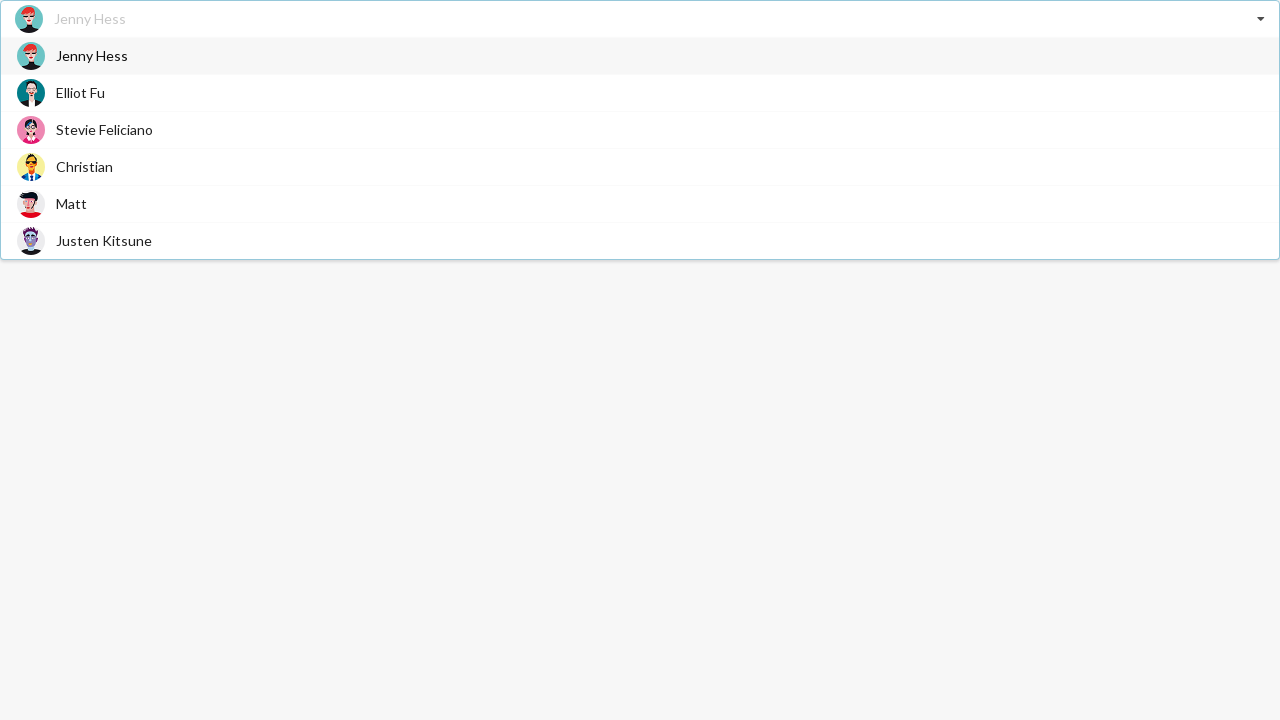

Selected 'Jenny Hess' from dropdown at (92, 56) on div[role='option'] span:has-text('Jenny Hess')
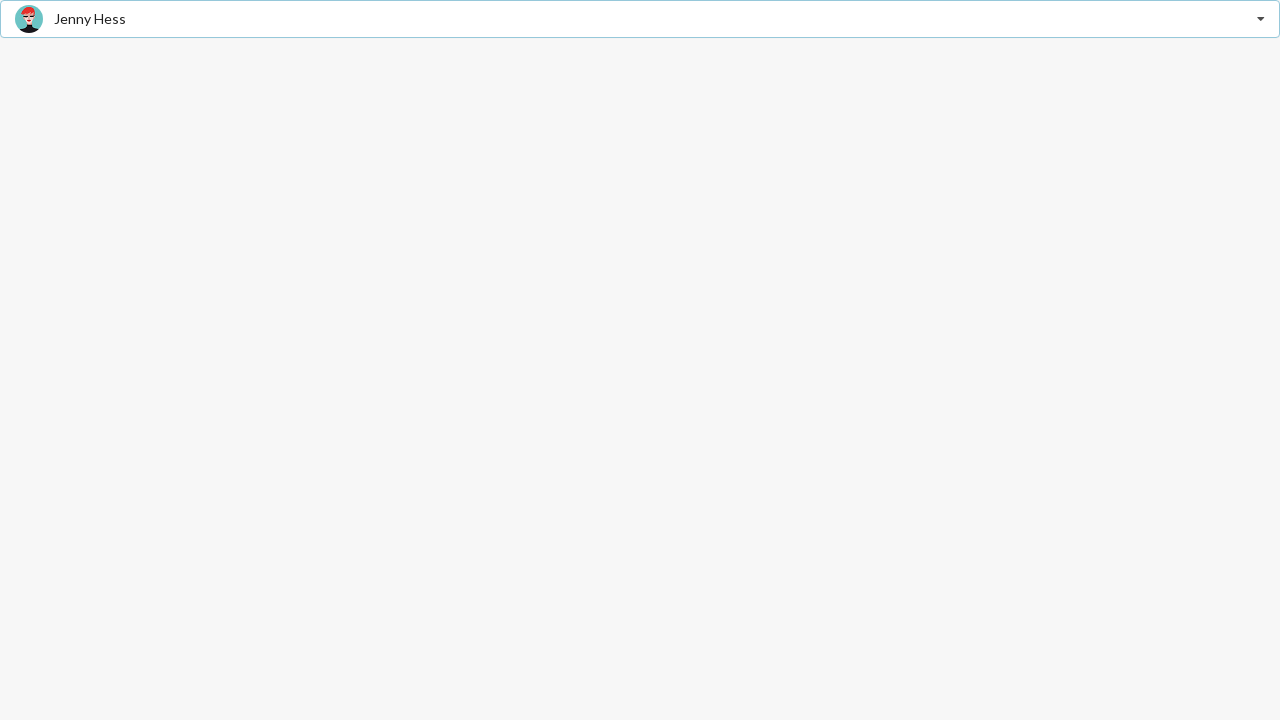

Waited 500ms for selection to register
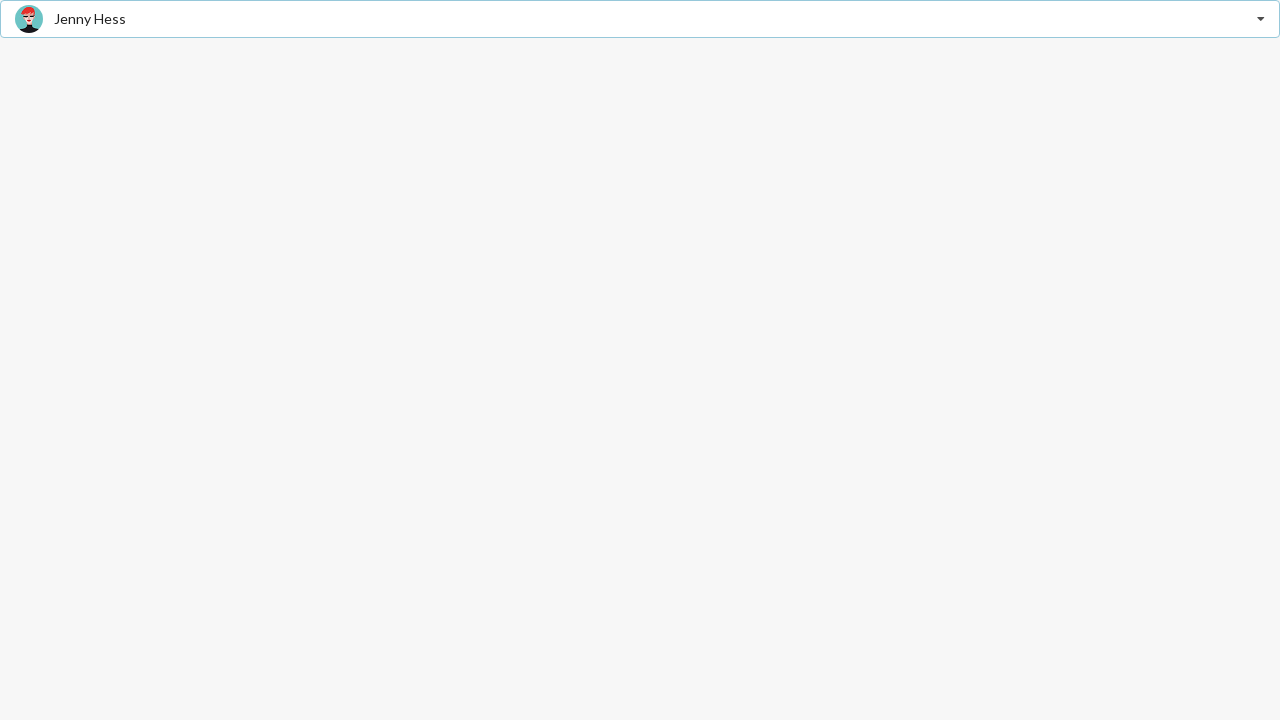

Verified alert displays 'Jenny Hess' as selected value
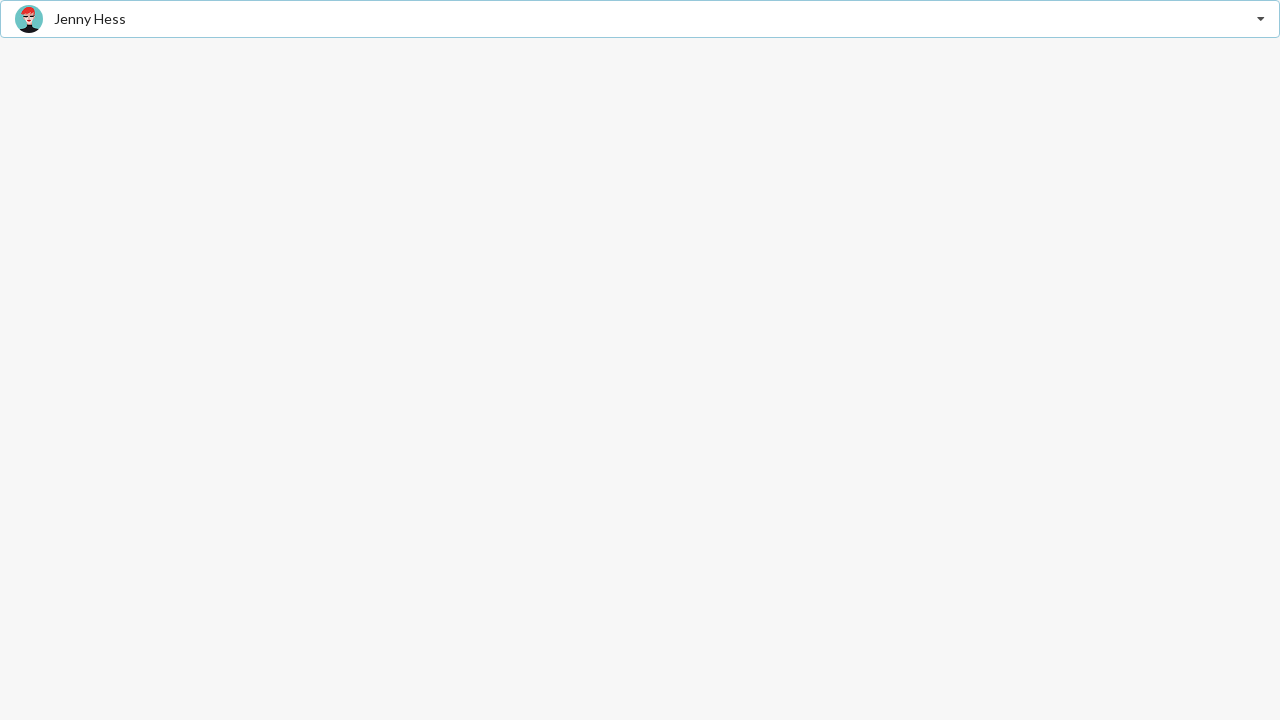

Clicked dropdown listbox to open it again at (640, 19) on div[role='listbox']
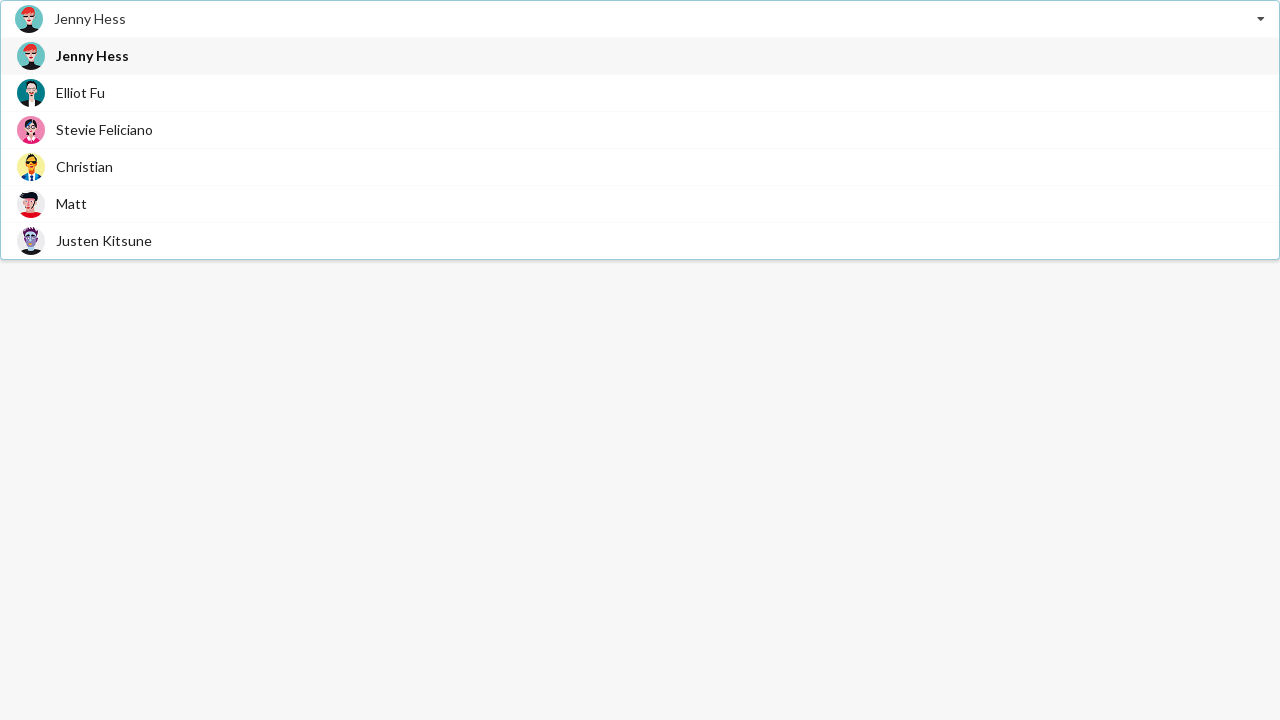

Waited for dropdown options to be visible
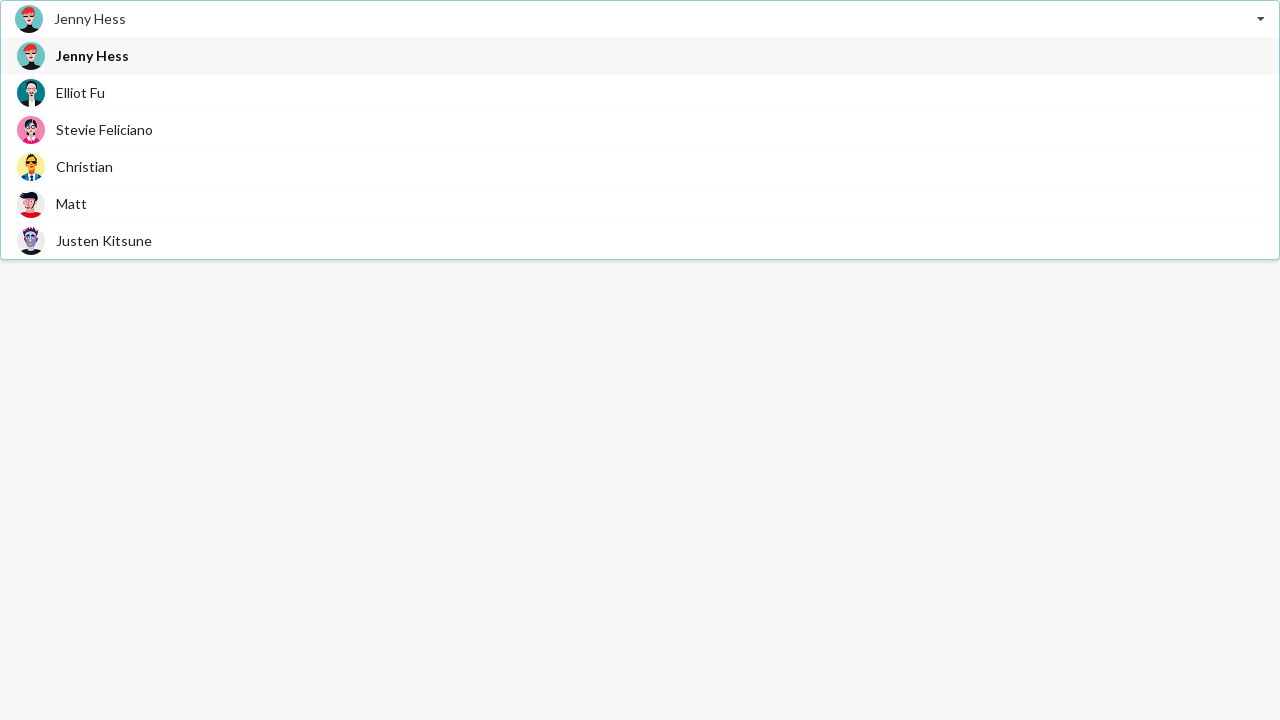

Selected 'Stevie Feliciano' from dropdown at (104, 130) on div[role='option'] span:has-text('Stevie Feliciano')
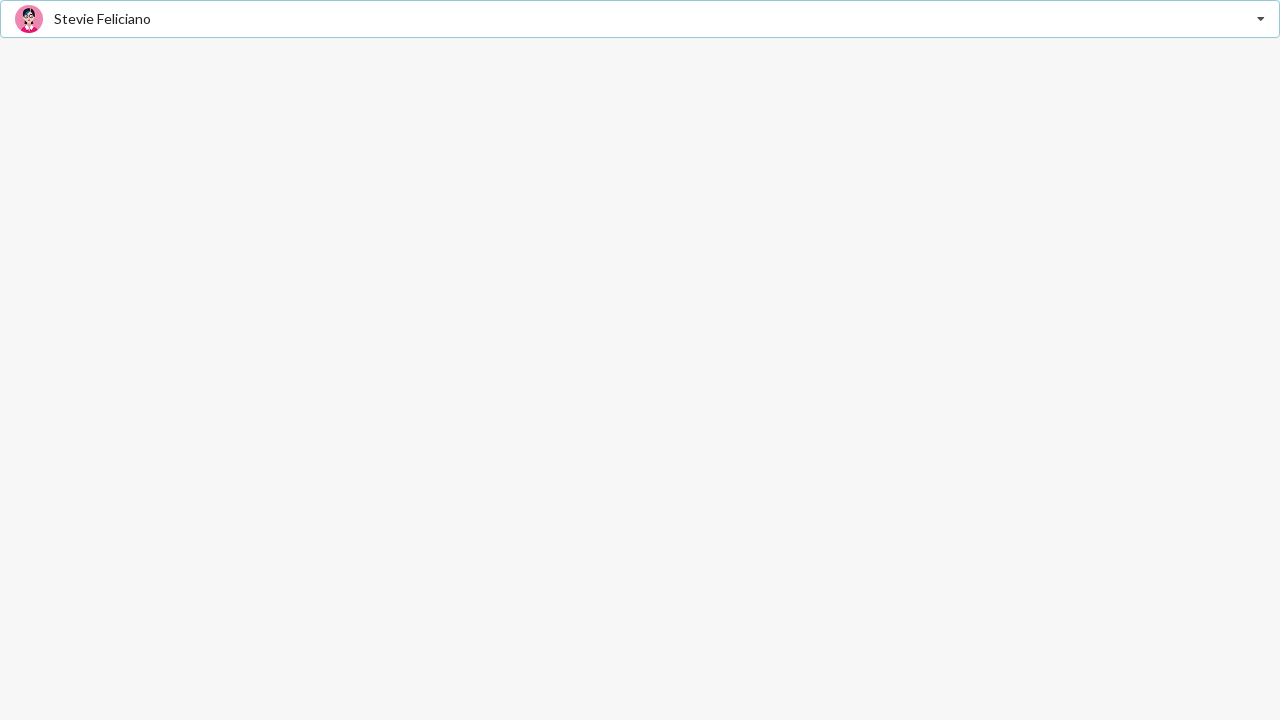

Waited 500ms for selection to register
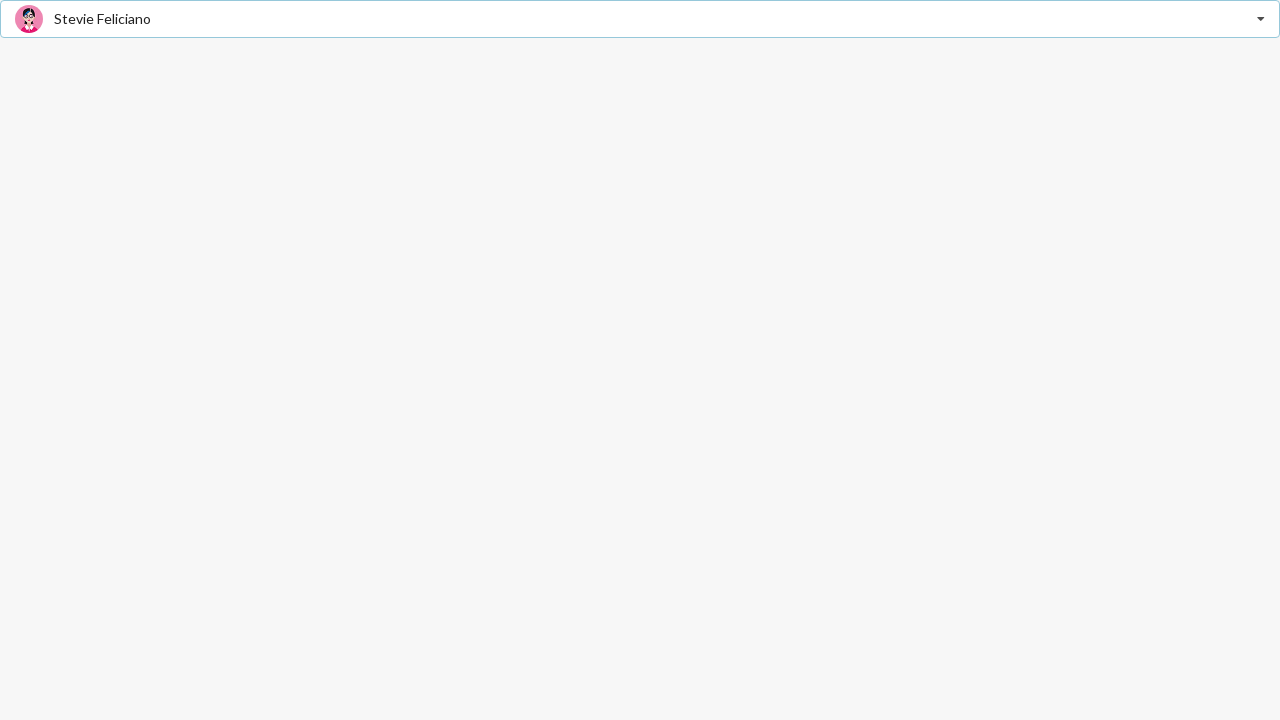

Verified alert displays 'Stevie Feliciano' as selected value
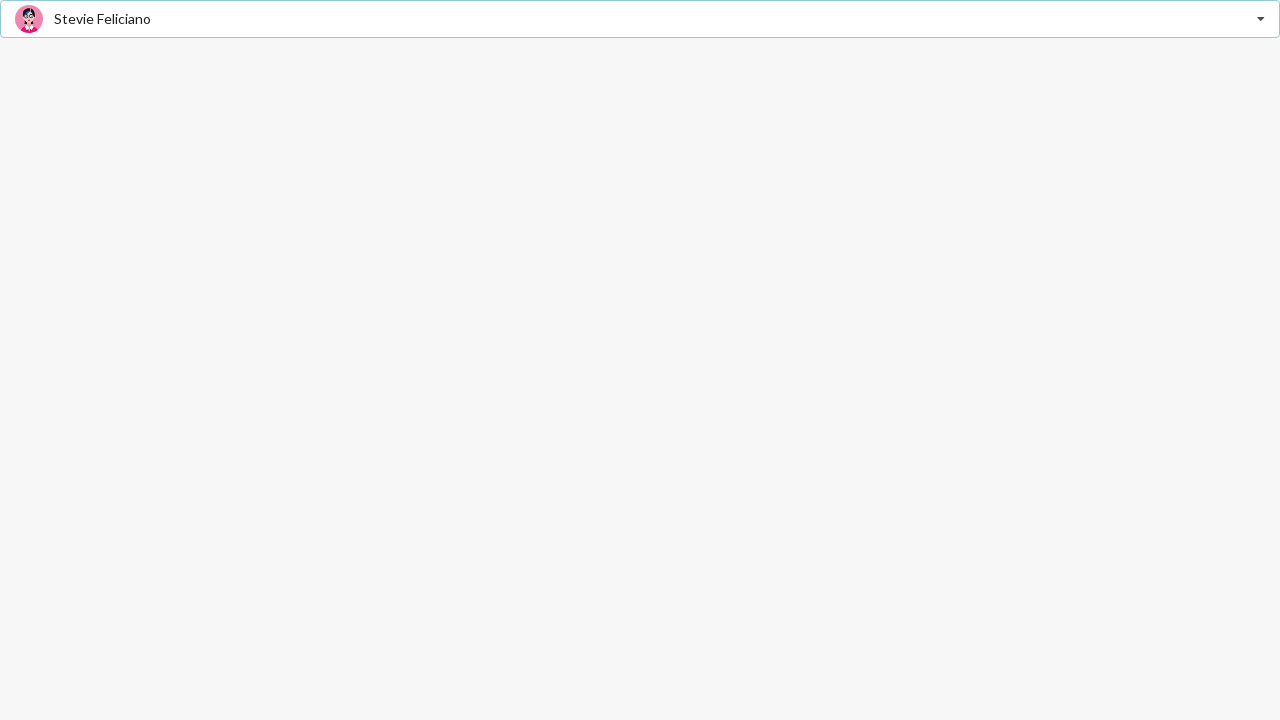

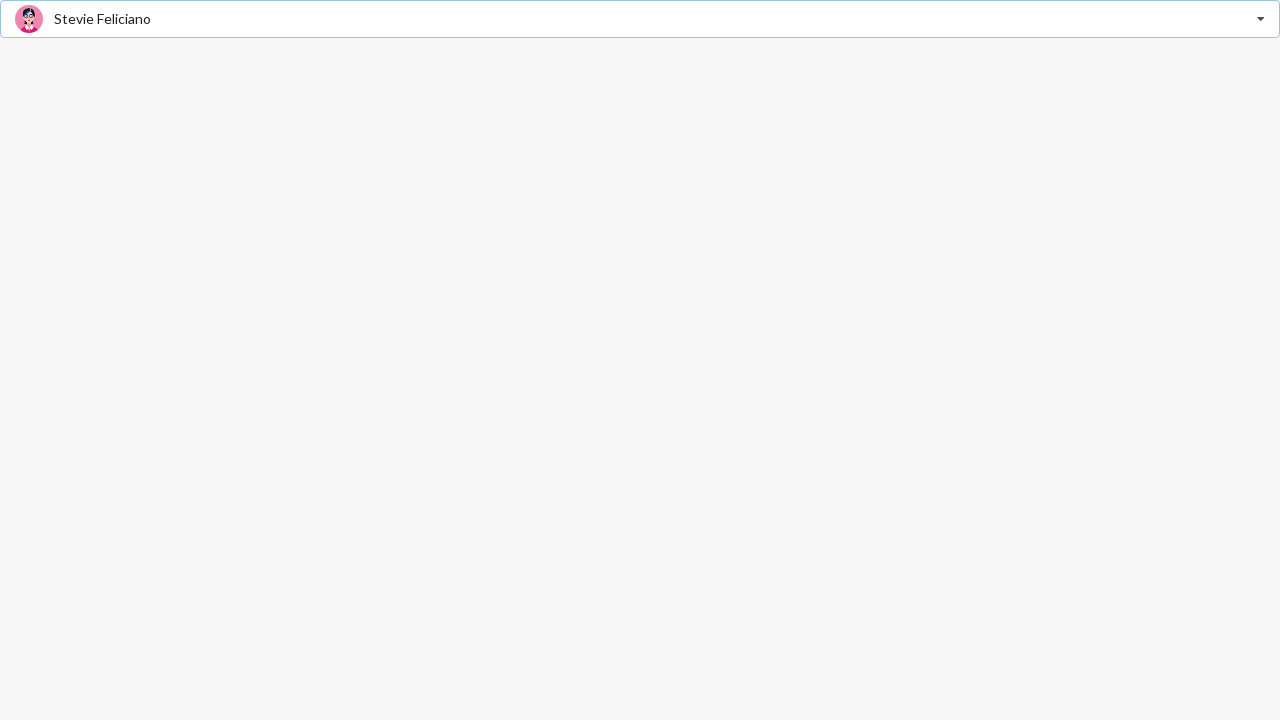